Tests W3Schools search functionality by searching for HTML Tutorial

Starting URL: https://www.w3schools.com/

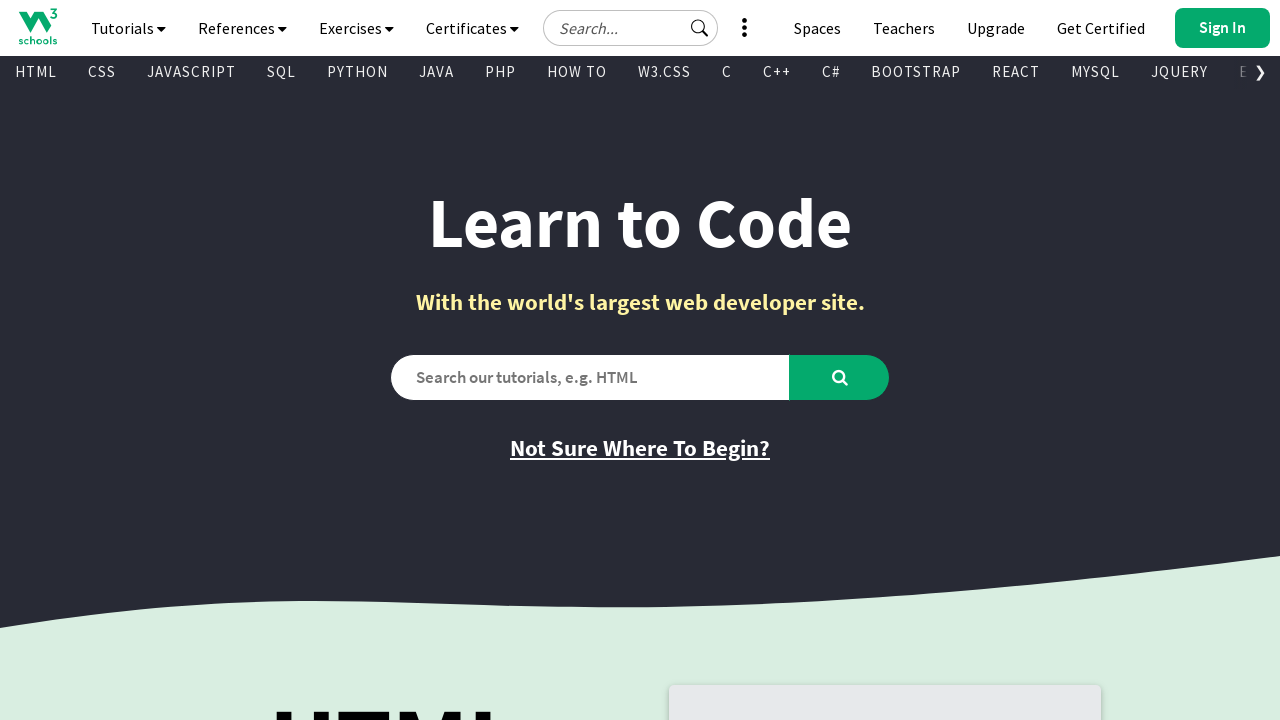

Verified initial page title is 'W3Schools Online Web Tutorials'
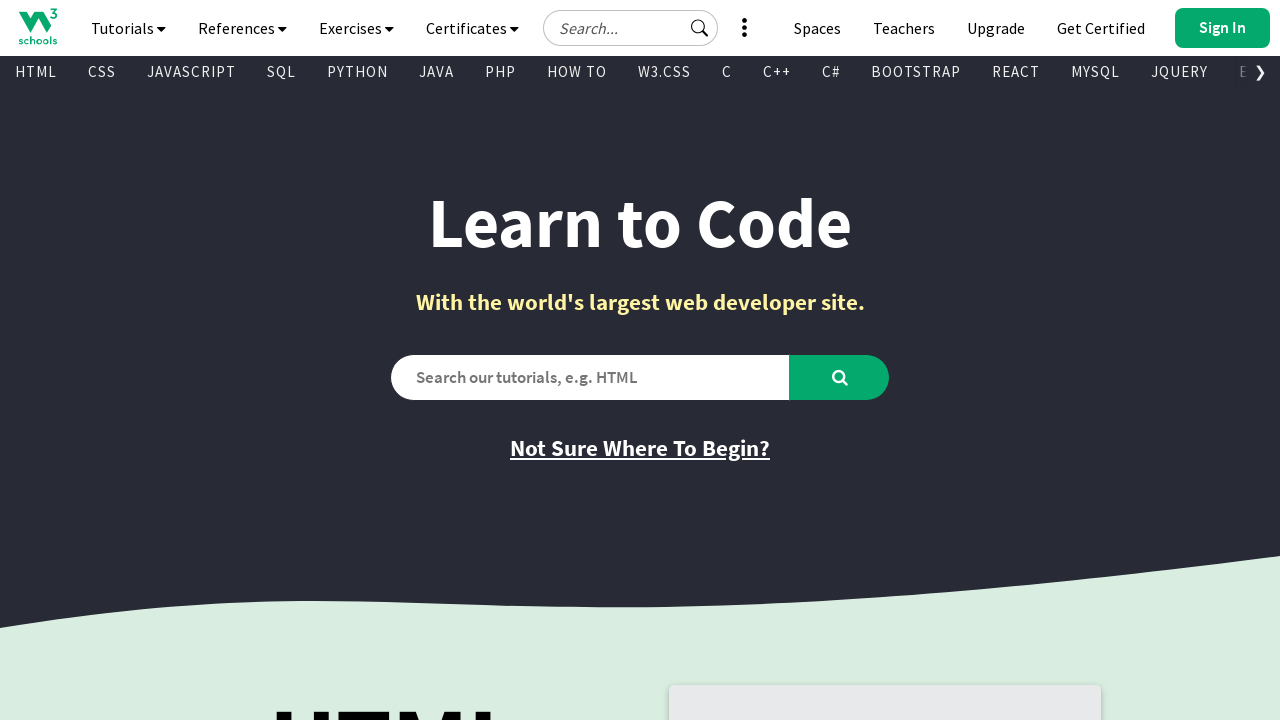

Filled search box with 'HTML Tutorial' on #search2
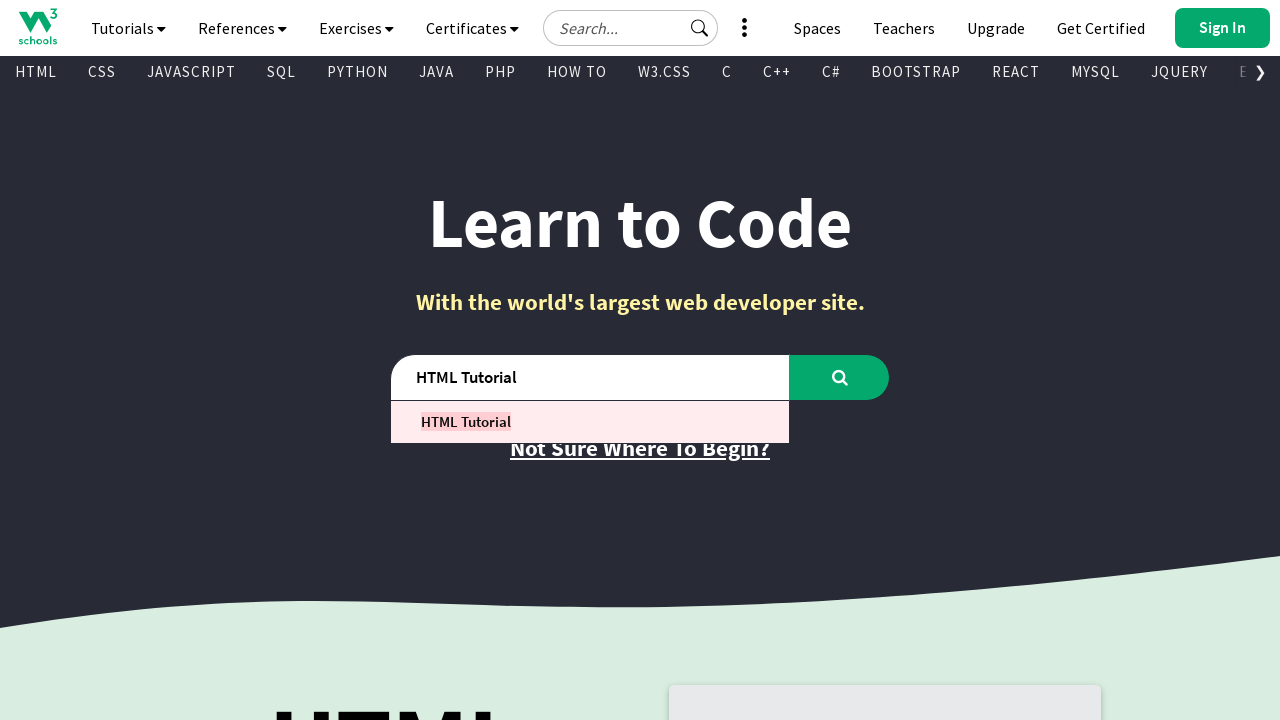

Clicked search button at (840, 377) on #learntocode_searchbtn
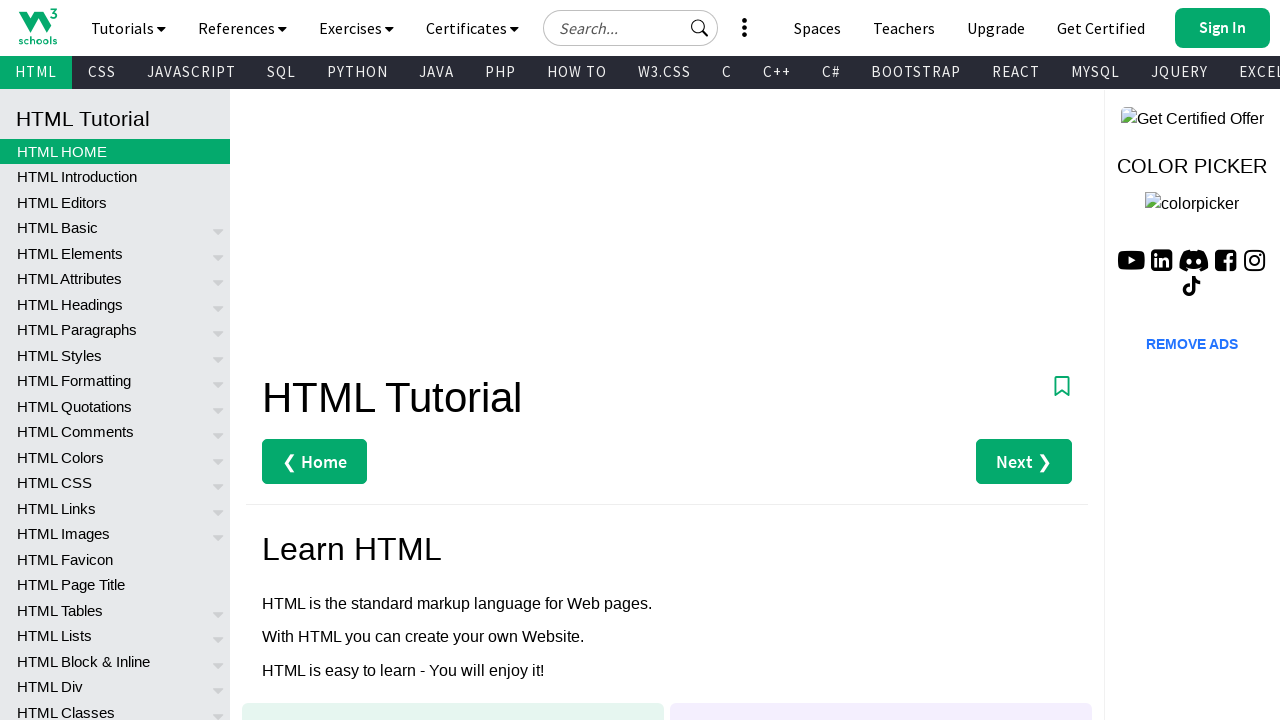

Waited for page load to complete
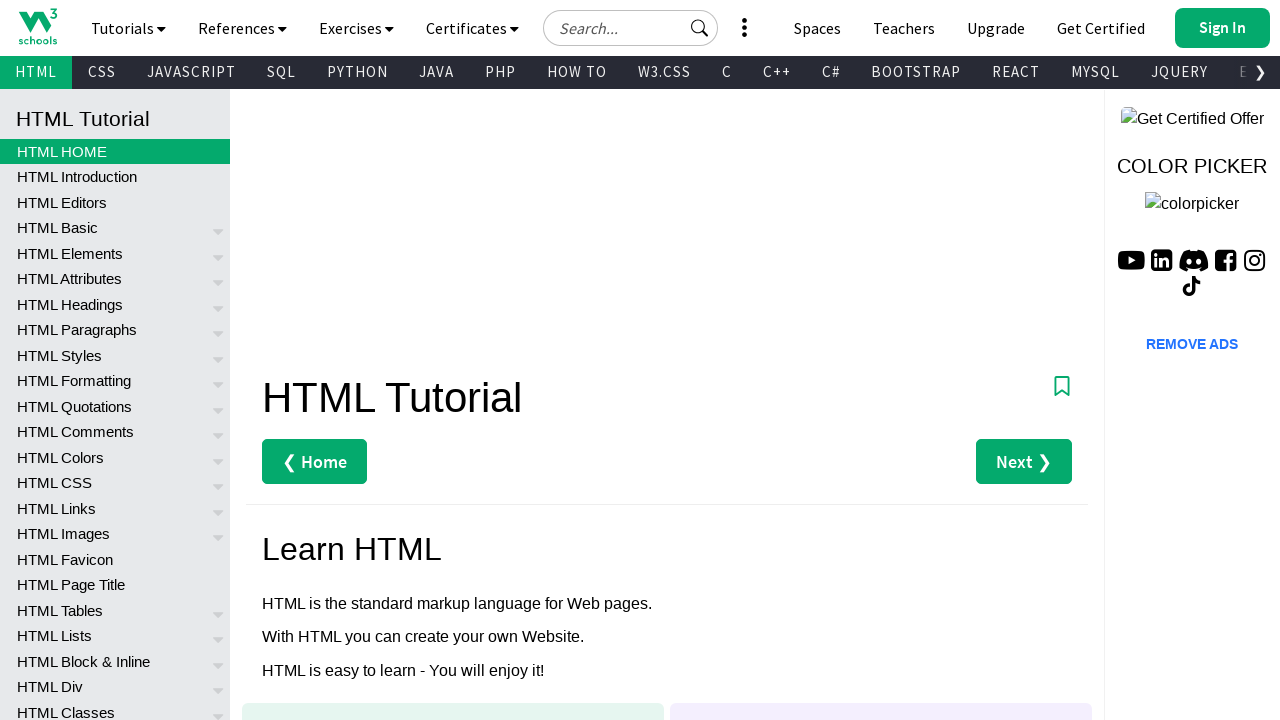

Verified navigation to HTML Tutorial page - title confirmed
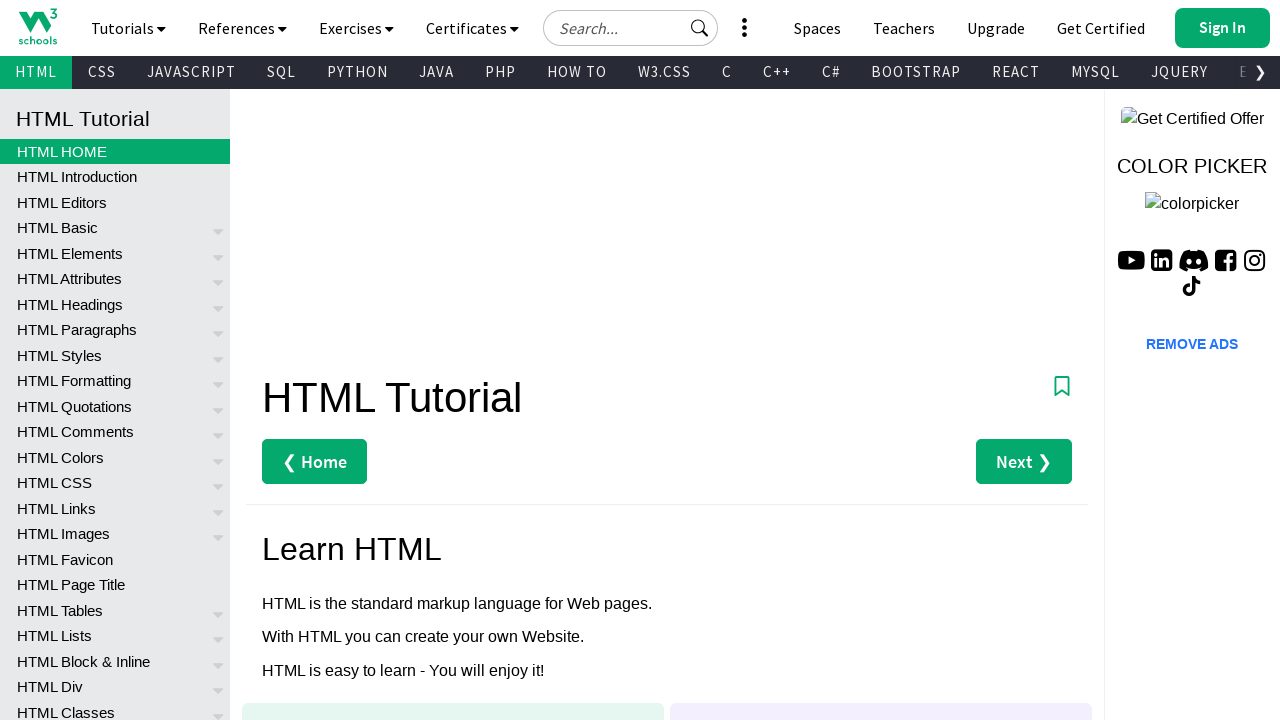

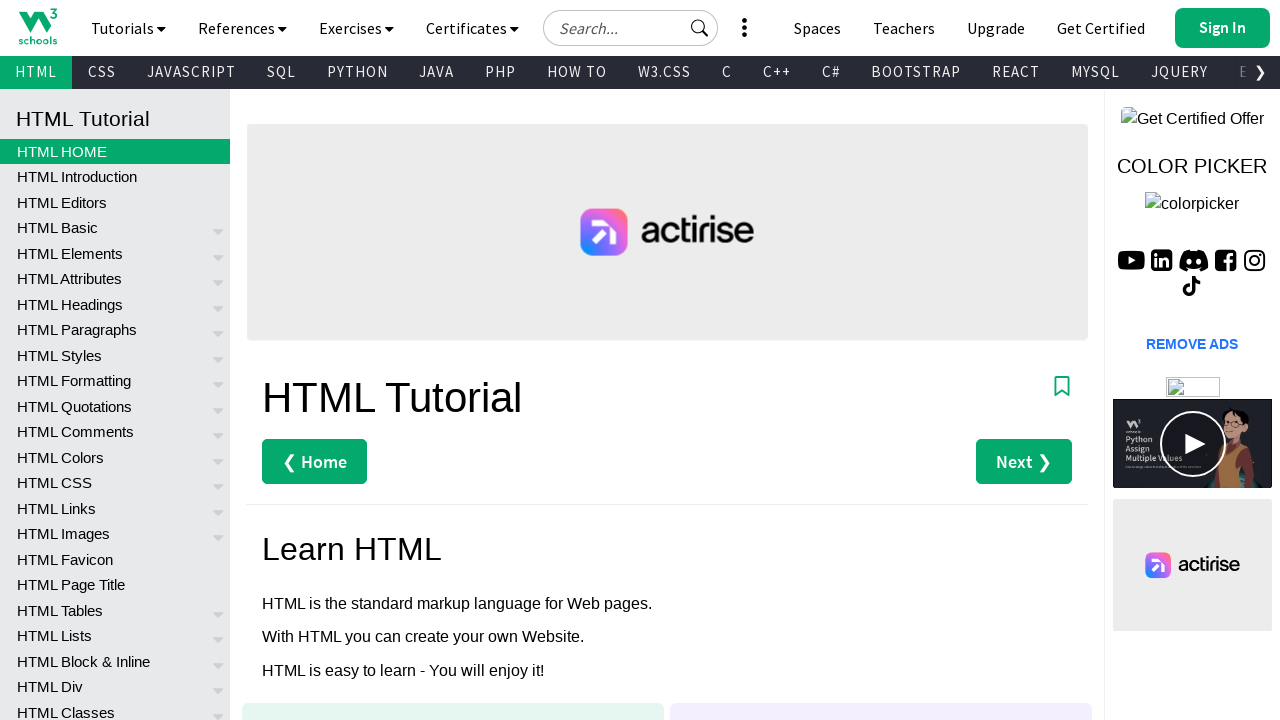